Tests editing a todo item by double-clicking, modifying the text, and pressing Enter

Starting URL: https://demo.playwright.dev/todomvc

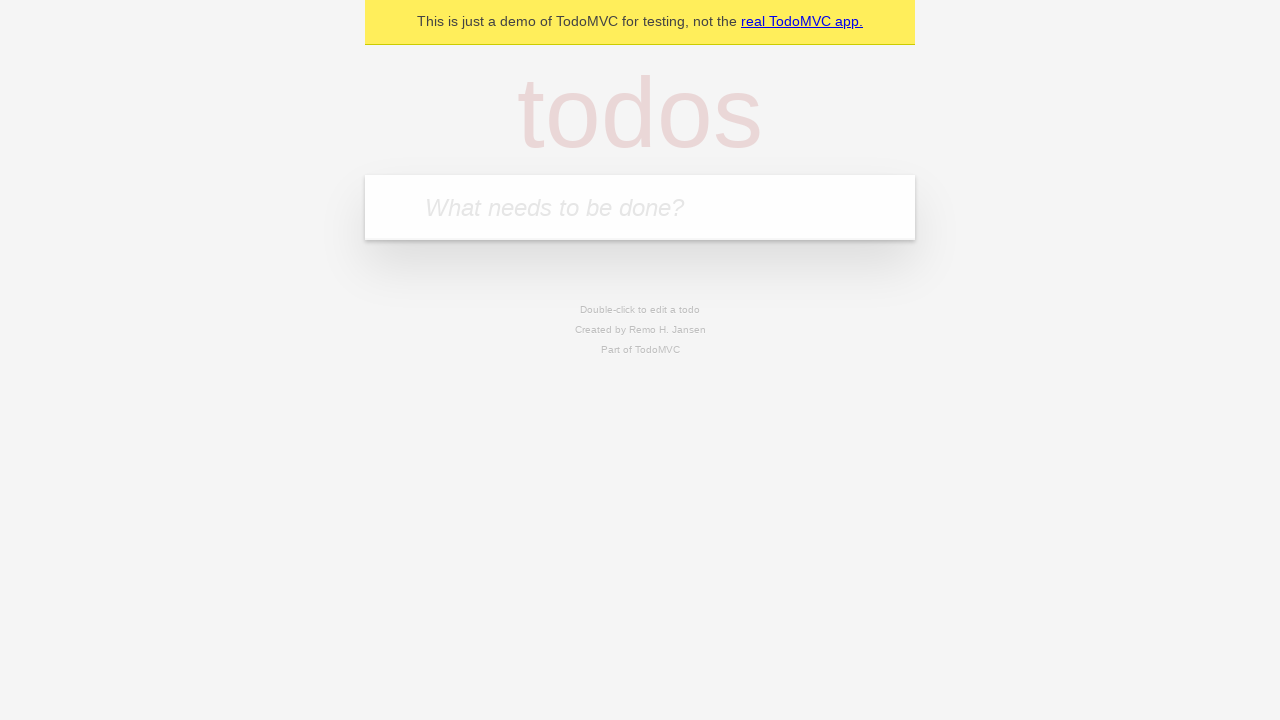

Filled todo input with 'buy some cheese' on internal:attr=[placeholder="What needs to be done?"i]
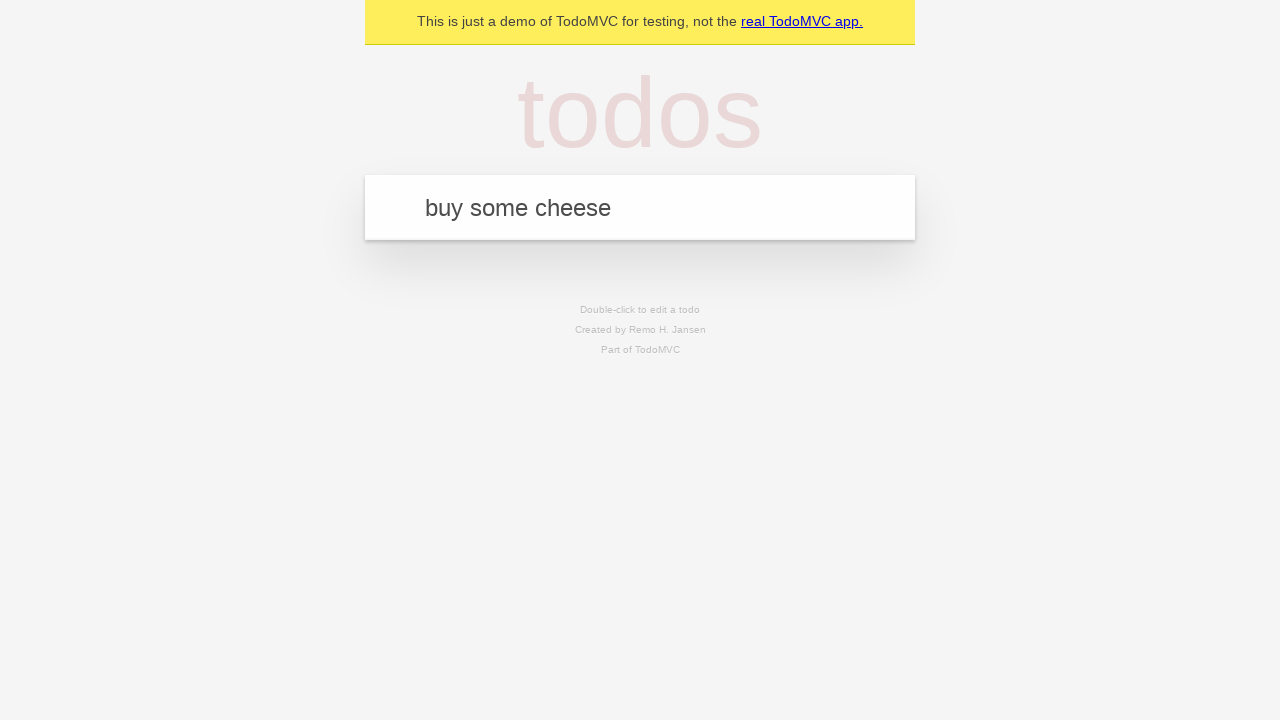

Pressed Enter to add first todo item on internal:attr=[placeholder="What needs to be done?"i]
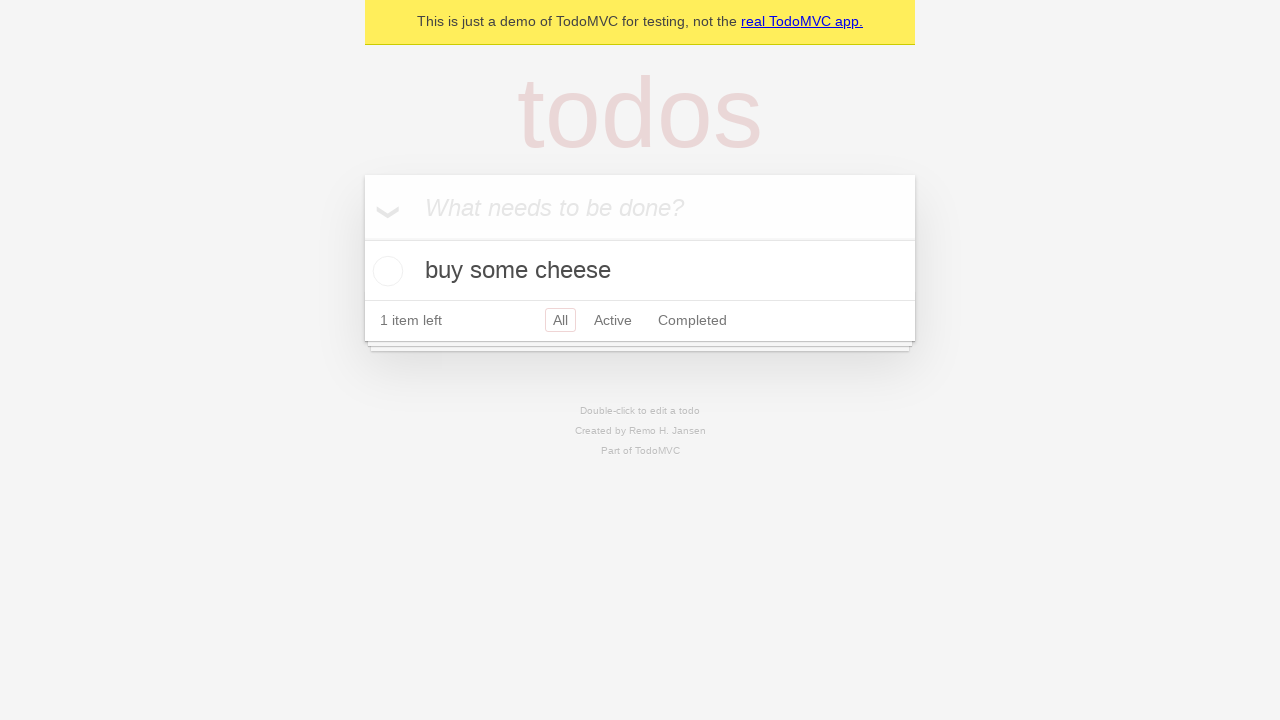

Filled todo input with 'feed the cat' on internal:attr=[placeholder="What needs to be done?"i]
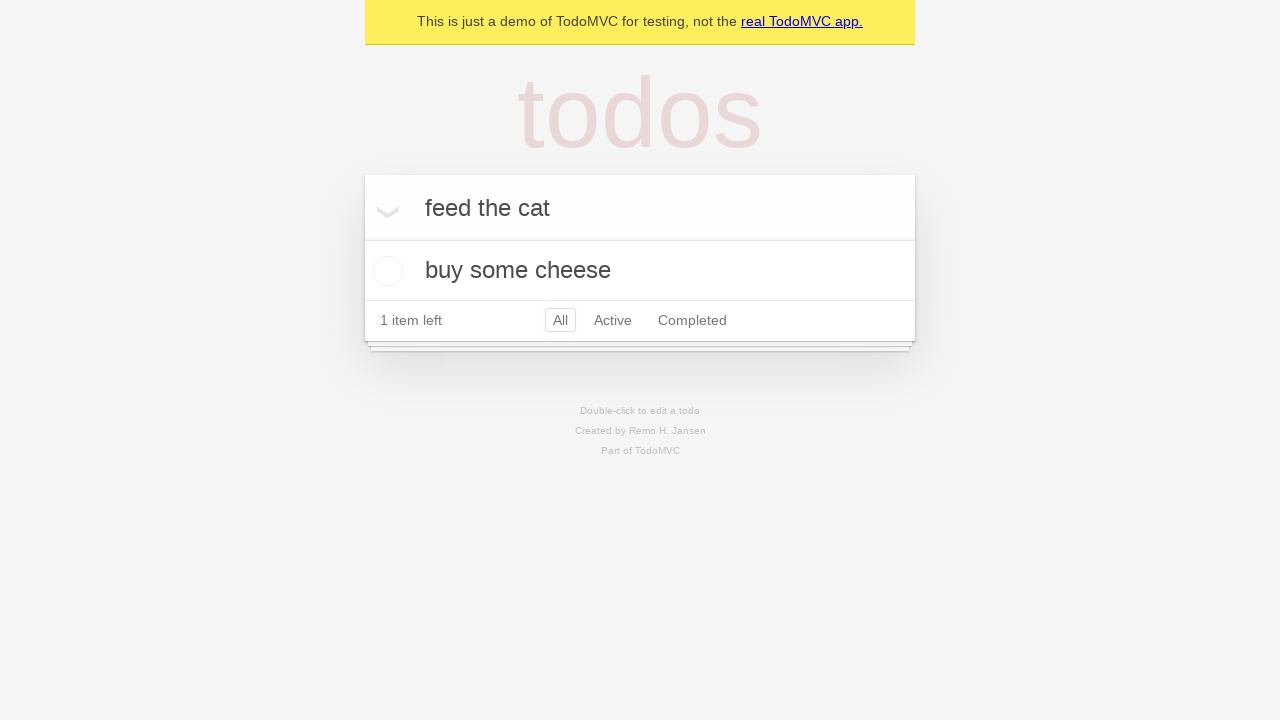

Pressed Enter to add second todo item on internal:attr=[placeholder="What needs to be done?"i]
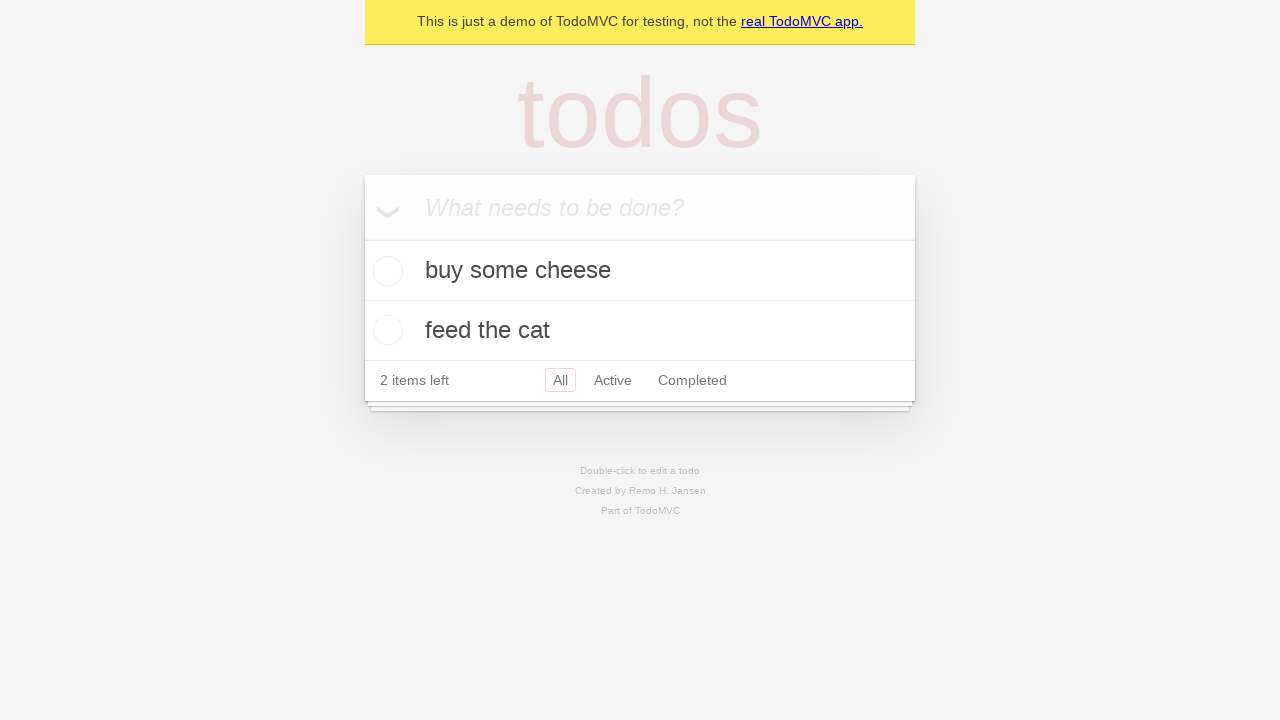

Filled todo input with 'book a doctors appointment' on internal:attr=[placeholder="What needs to be done?"i]
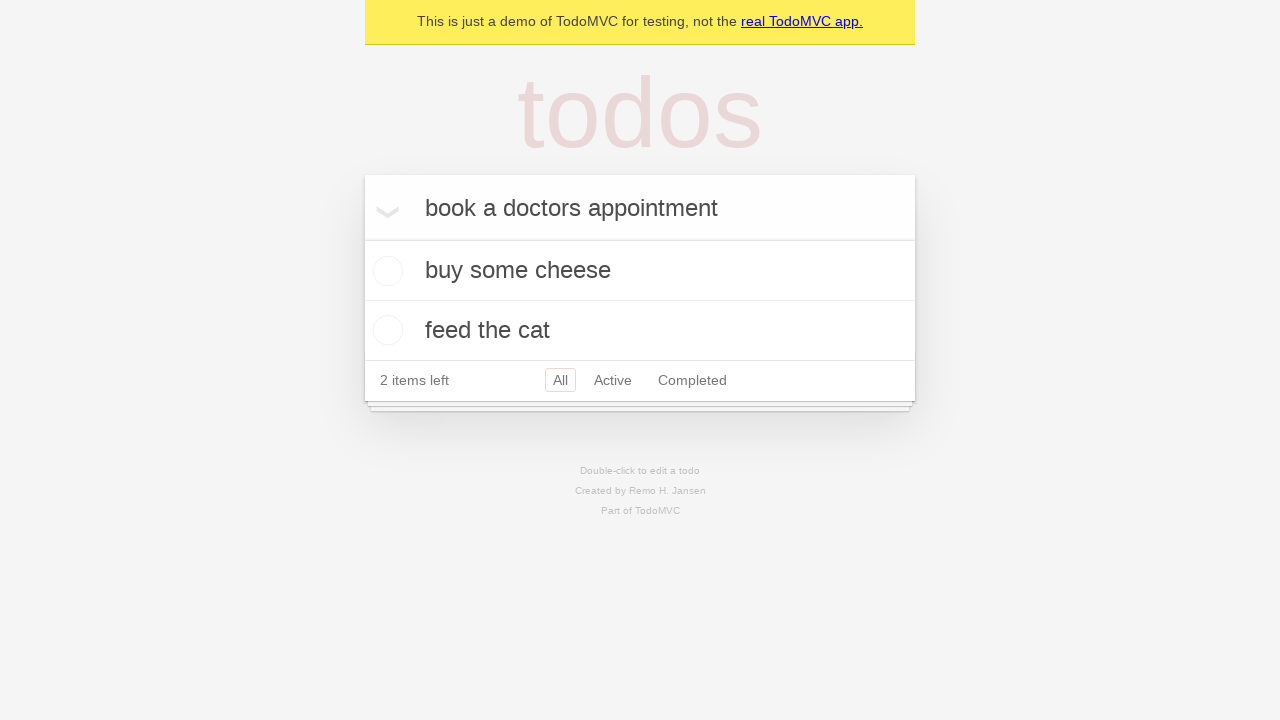

Pressed Enter to add third todo item on internal:attr=[placeholder="What needs to be done?"i]
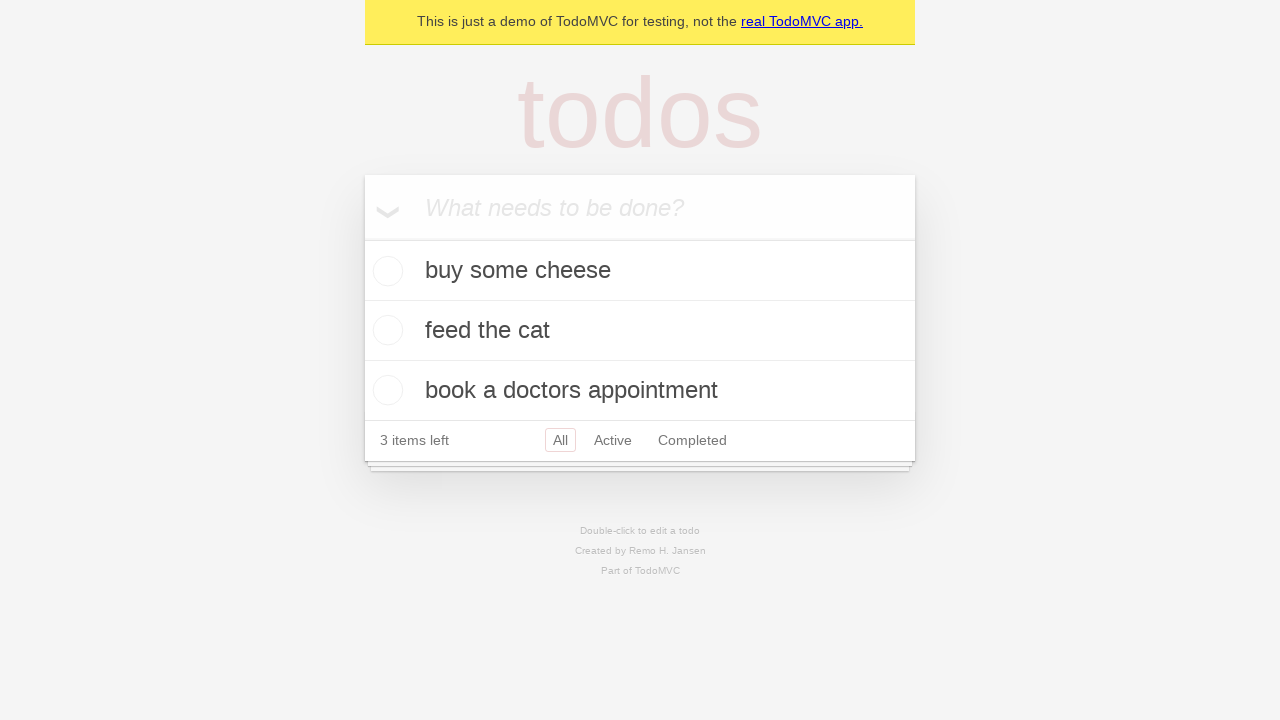

Double-clicked second todo item to enter edit mode at (640, 331) on internal:testid=[data-testid="todo-item"s] >> nth=1
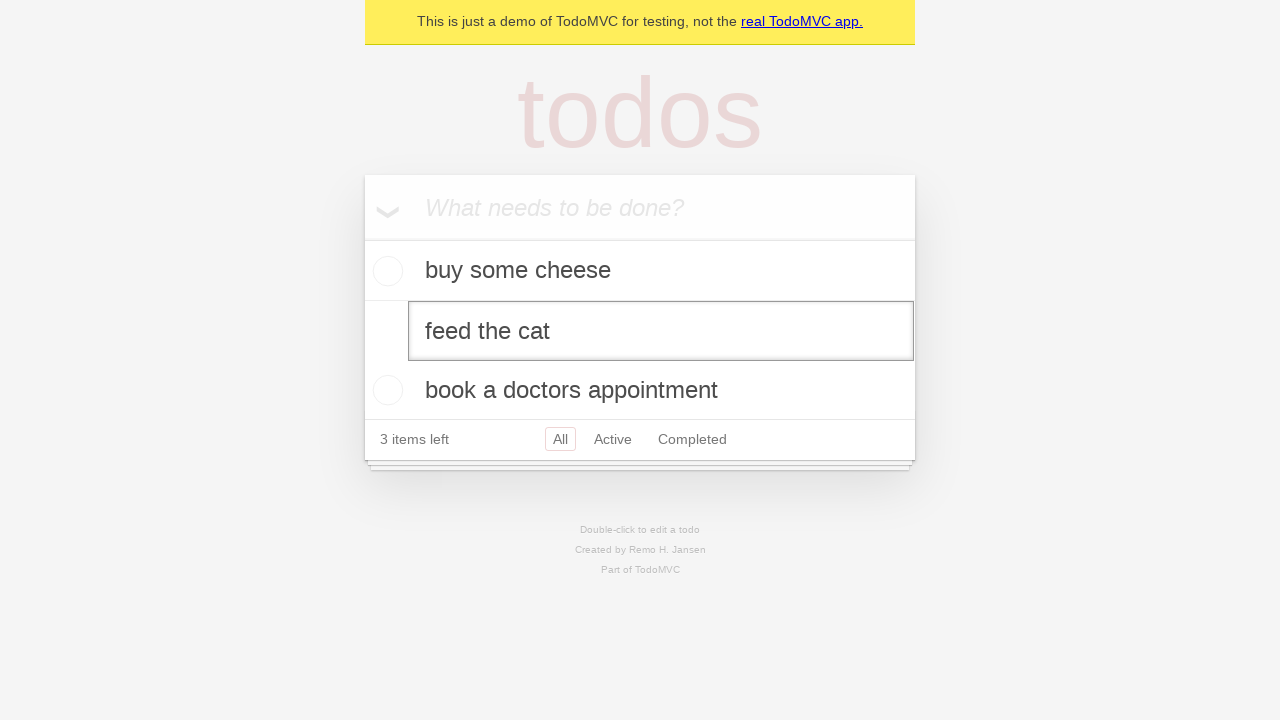

Modified todo text to 'buy some sausages' on internal:testid=[data-testid="todo-item"s] >> nth=1 >> internal:role=textbox[nam
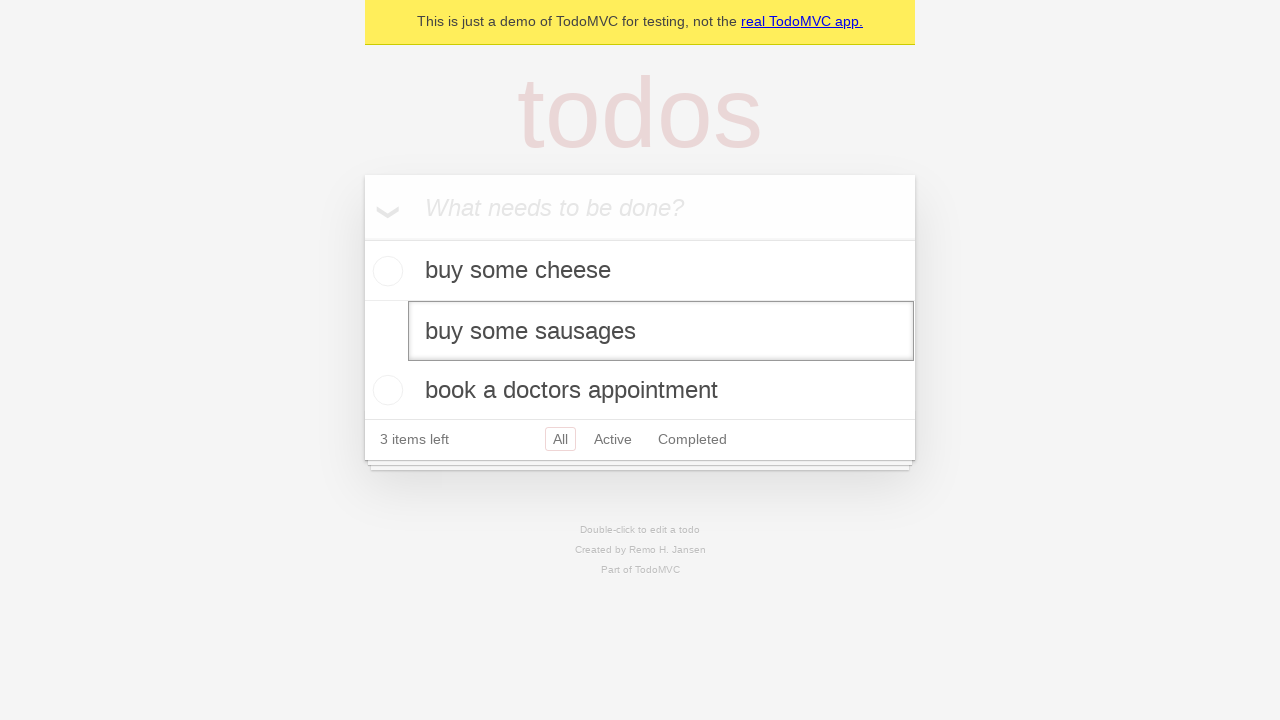

Pressed Enter to save edited todo item on internal:testid=[data-testid="todo-item"s] >> nth=1 >> internal:role=textbox[nam
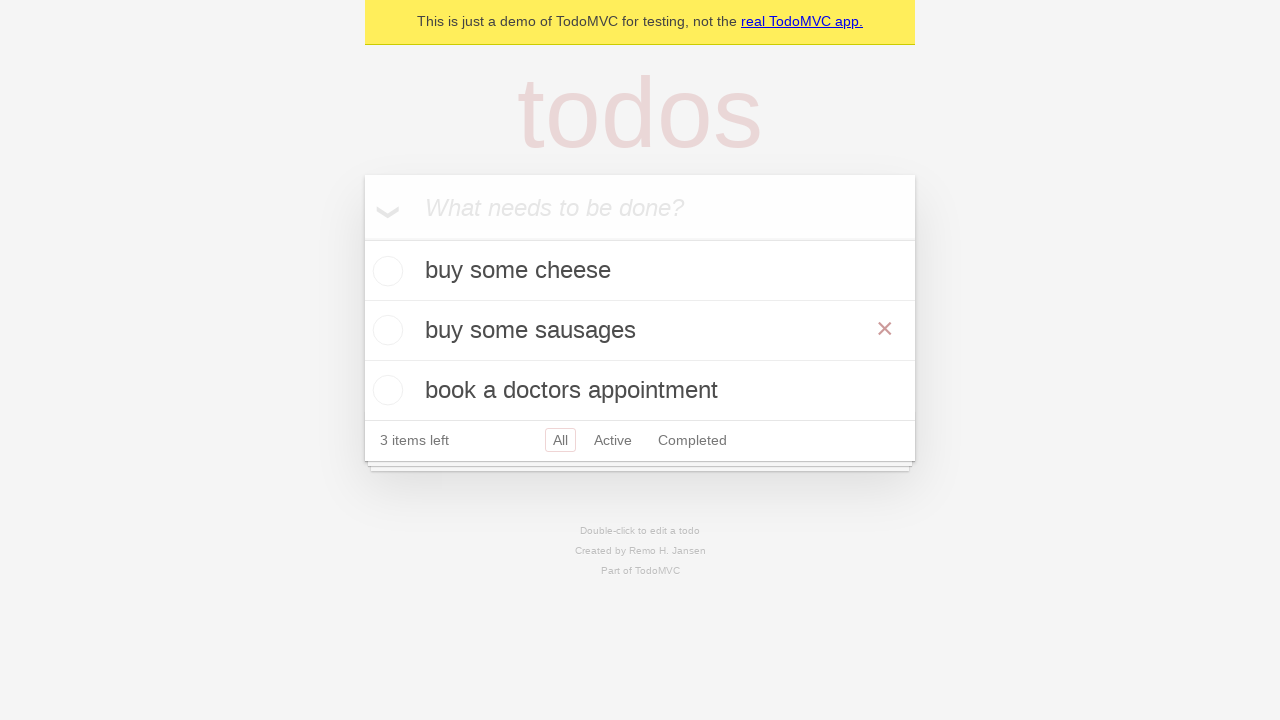

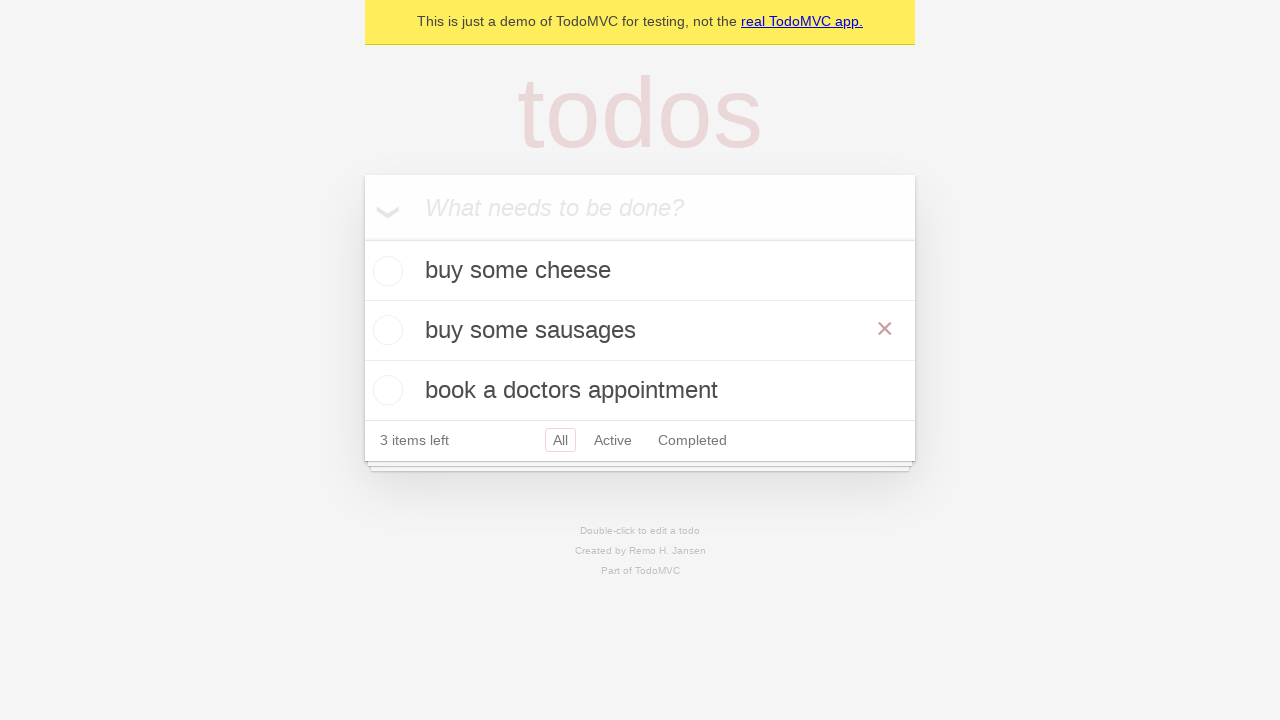